Opens multiple navigation links from the Selenium website in new tabs using context menu, switches between tabs, and closes one of them

Starting URL: https://www.selenium.dev/

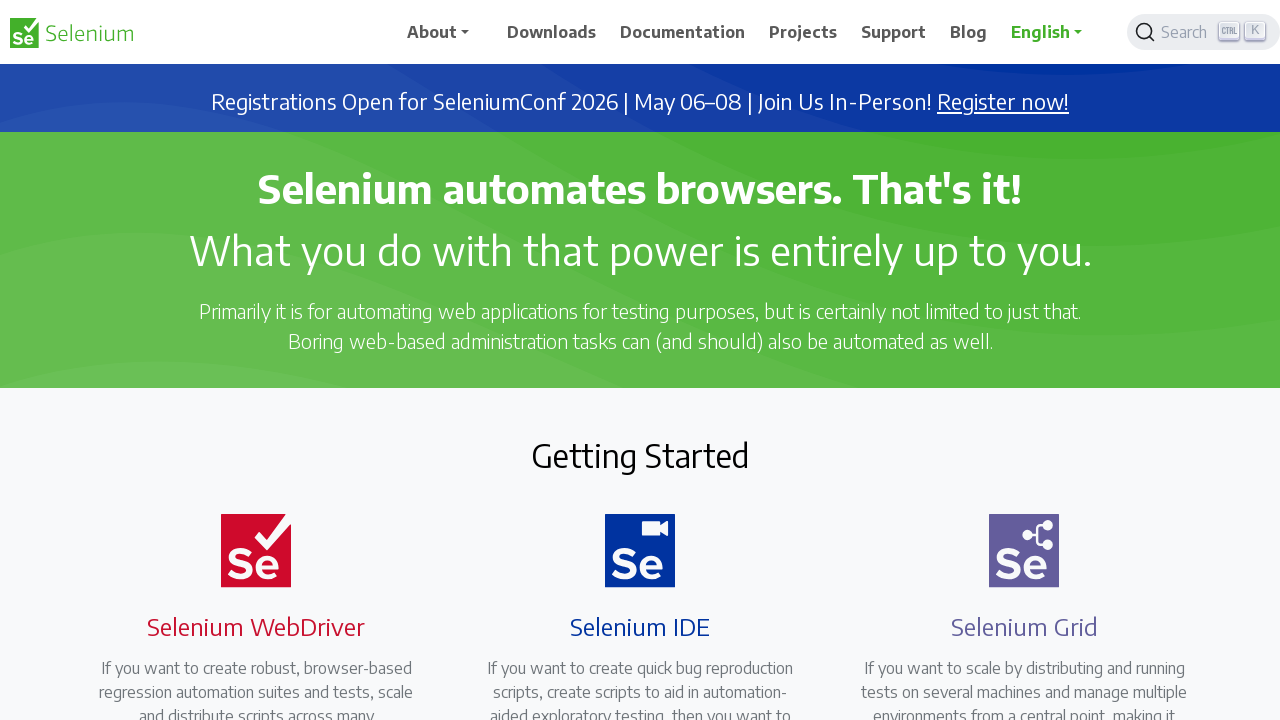

Located Downloads navigation link
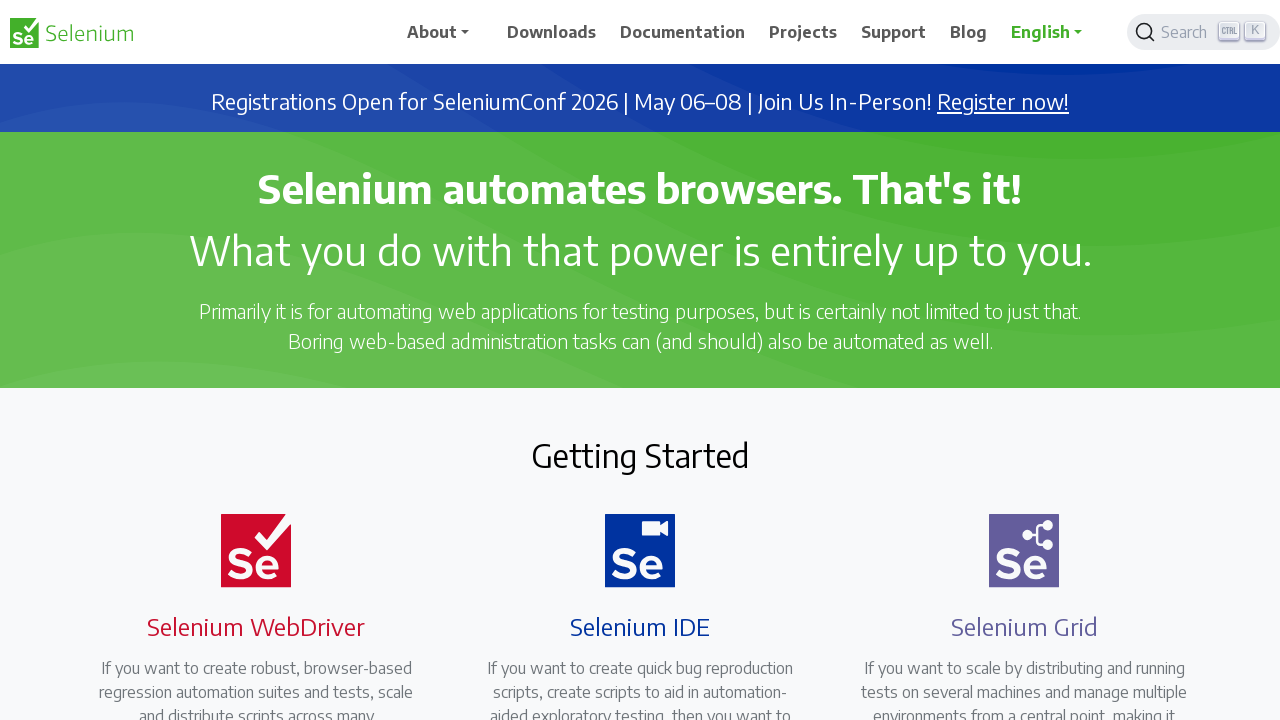

Located Documentation navigation link
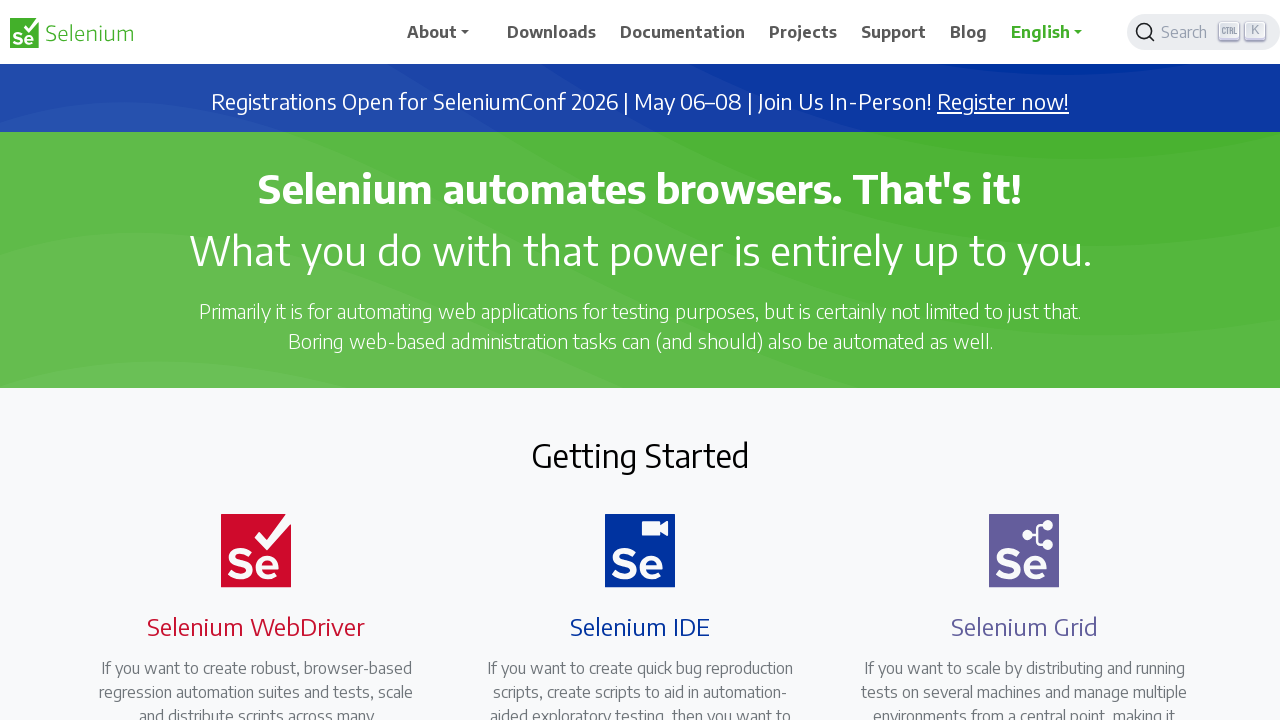

Located Projects navigation link
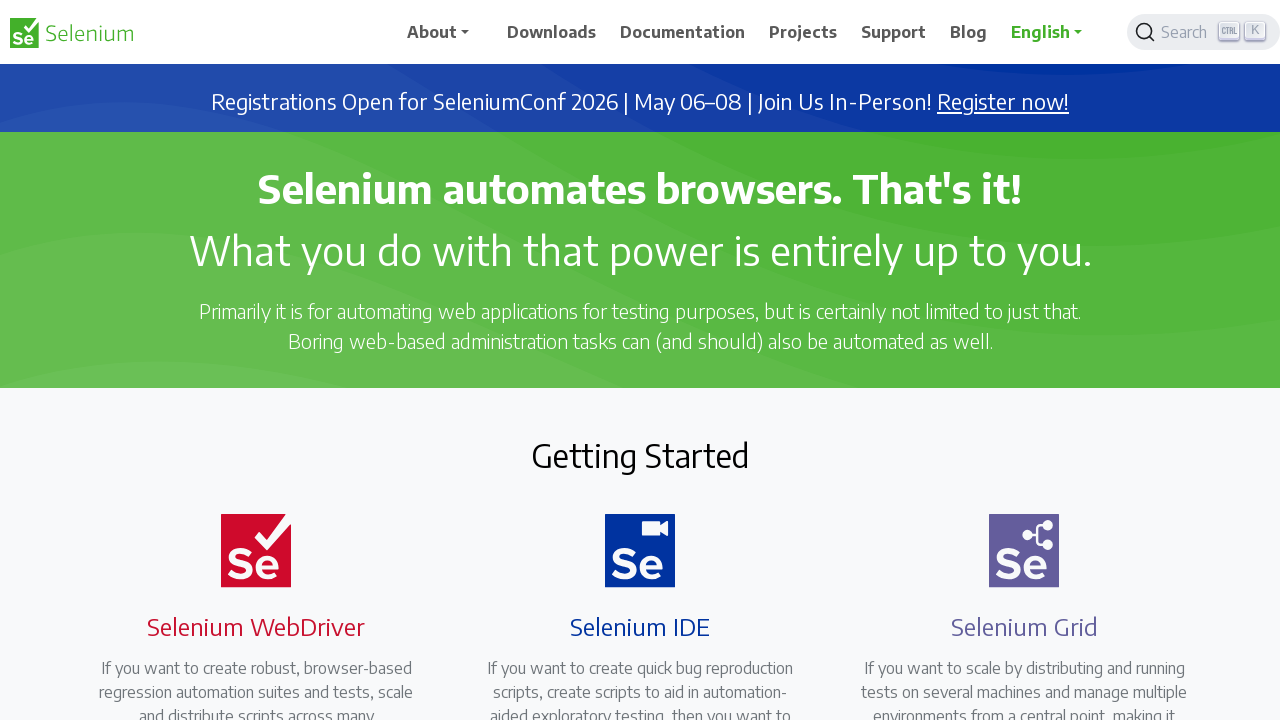

Located Support navigation link
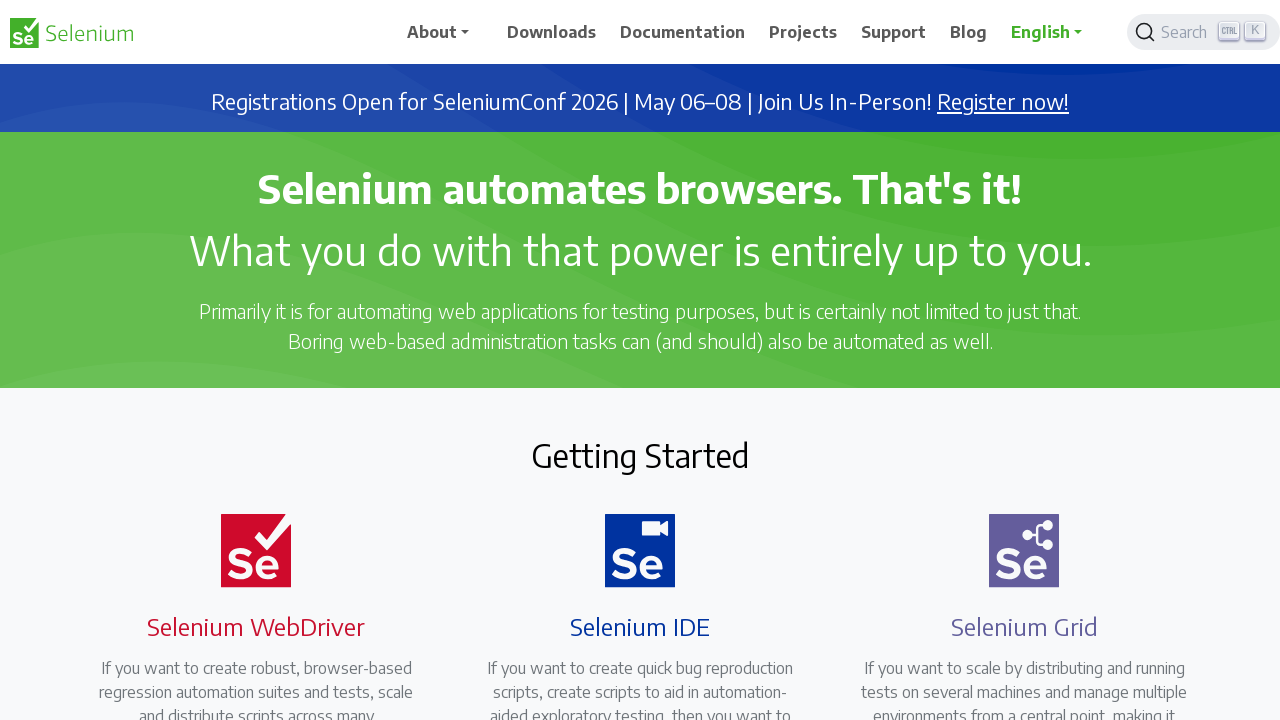

Located Blog navigation link
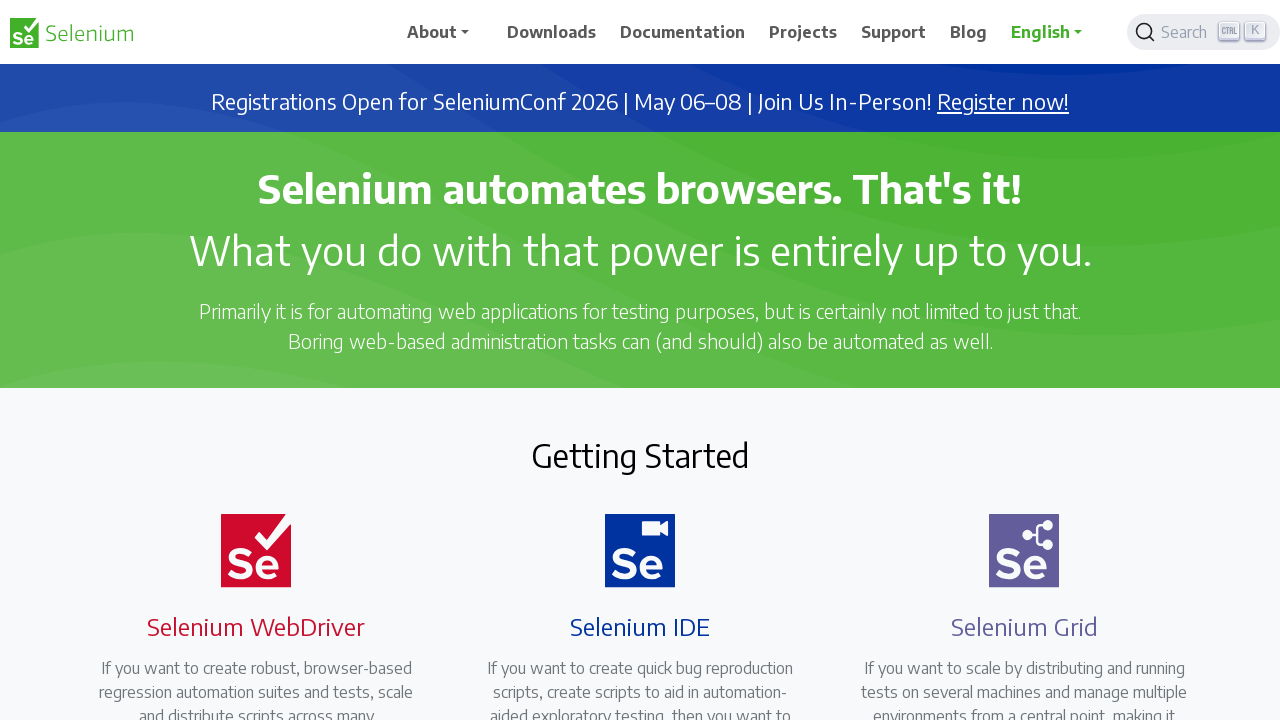

Right-clicked on navigation link to open context menu at (552, 32) on xpath=//span[.='Downloads']
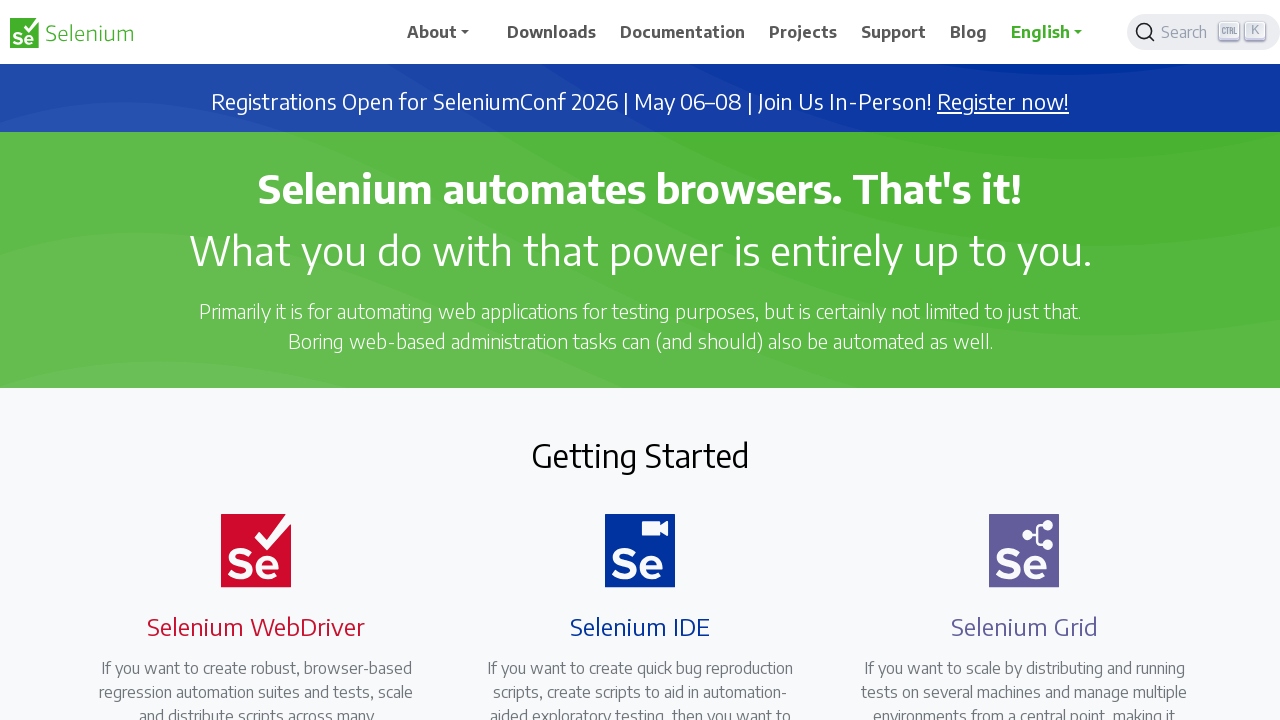

Pressed 't' to open link in new tab
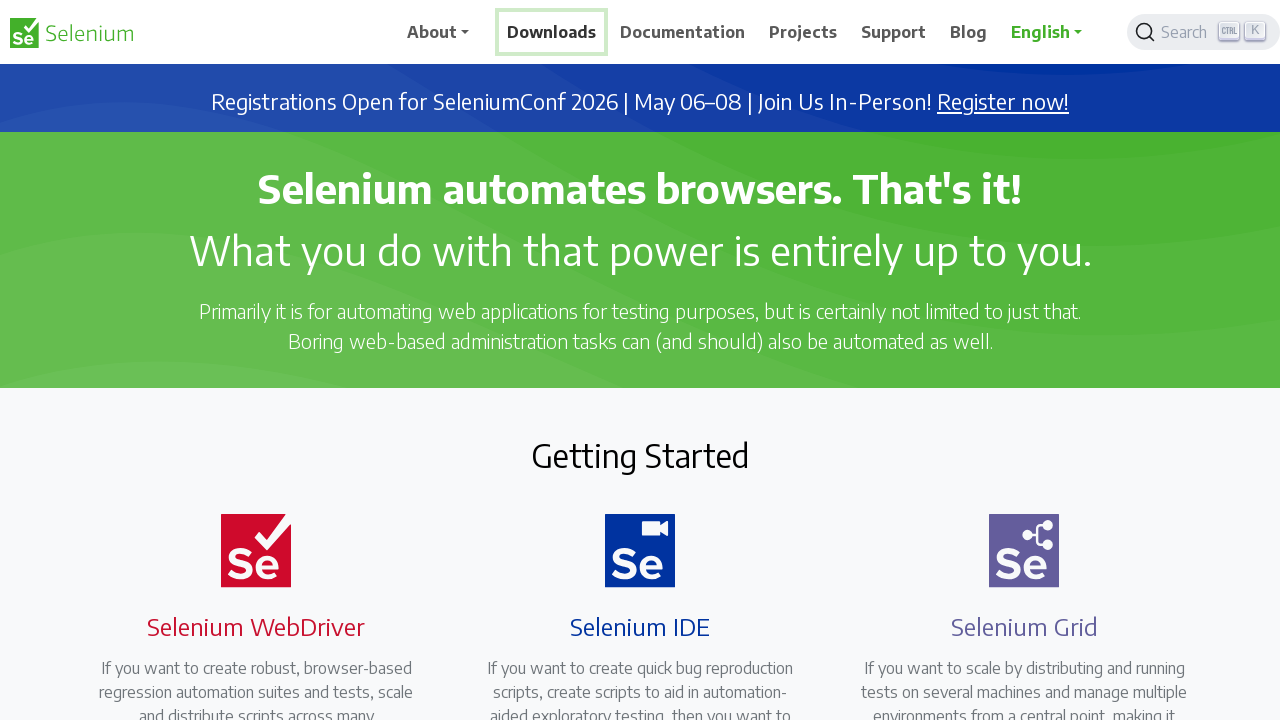

Waited 2 seconds for new tab to load
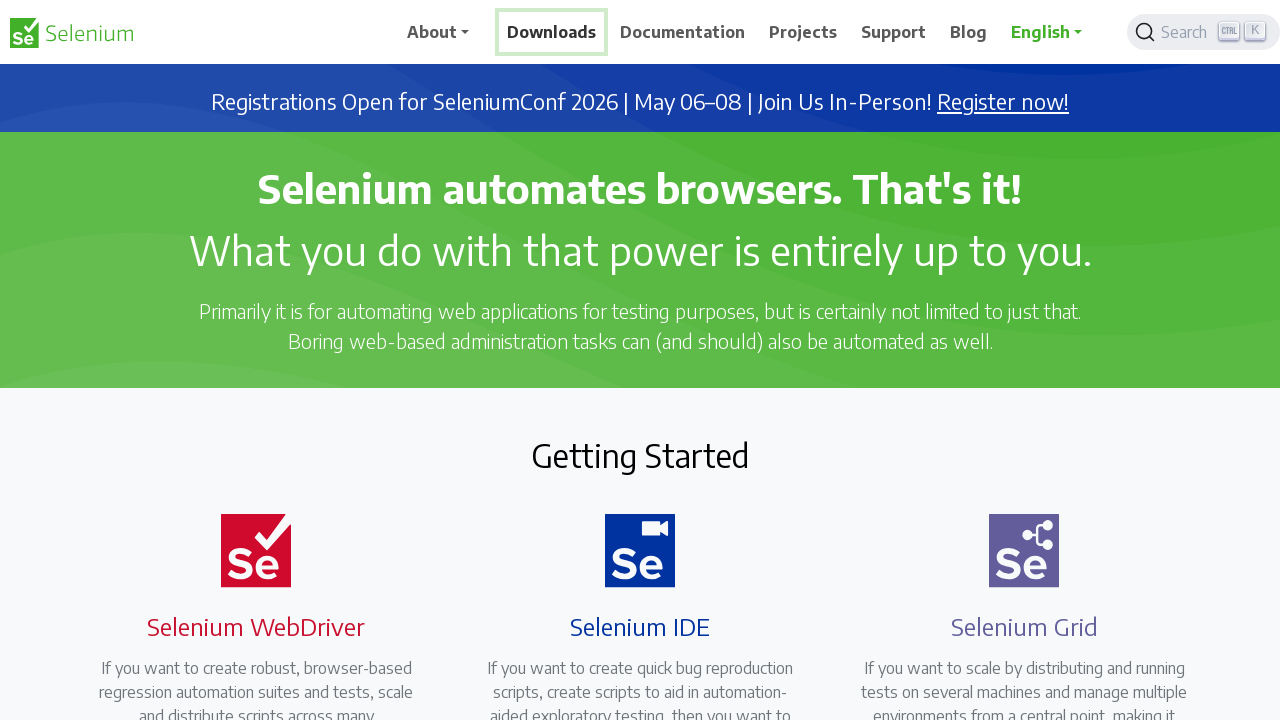

Right-clicked on navigation link to open context menu at (683, 32) on xpath=//span[.='Documentation']
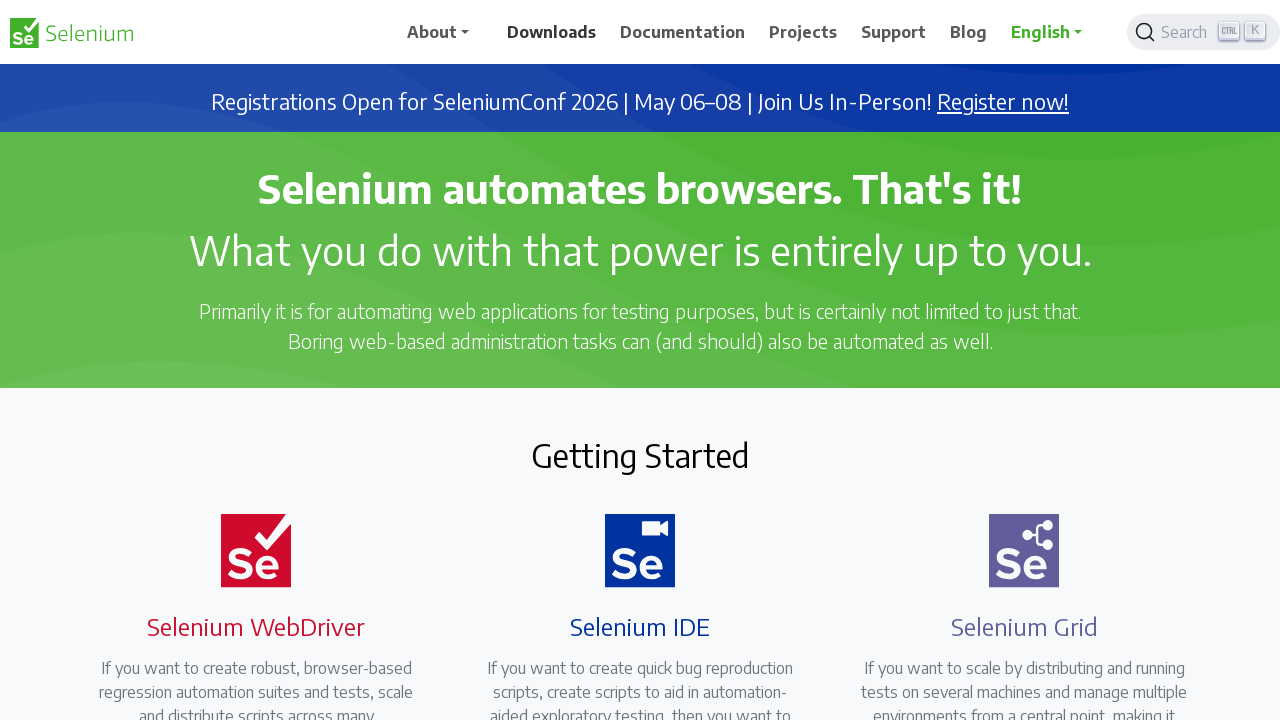

Pressed 't' to open link in new tab
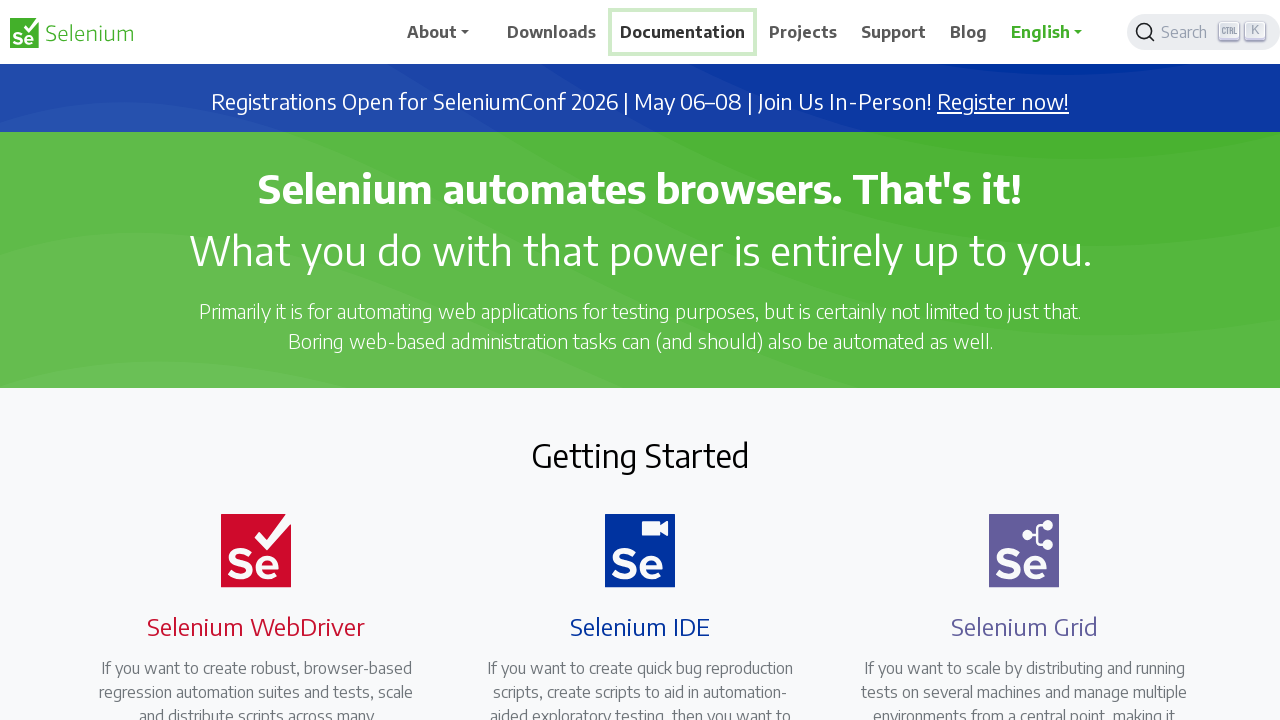

Waited 2 seconds for new tab to load
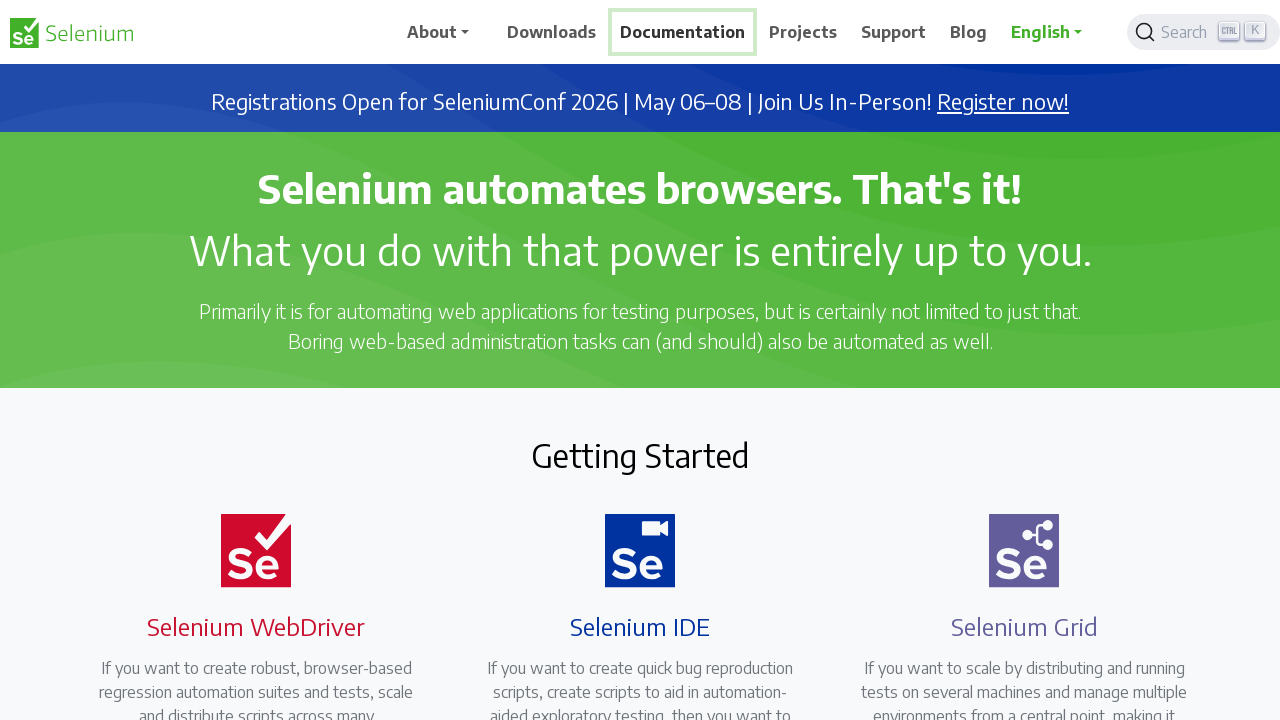

Right-clicked on navigation link to open context menu at (803, 32) on xpath=//span[.='Projects']
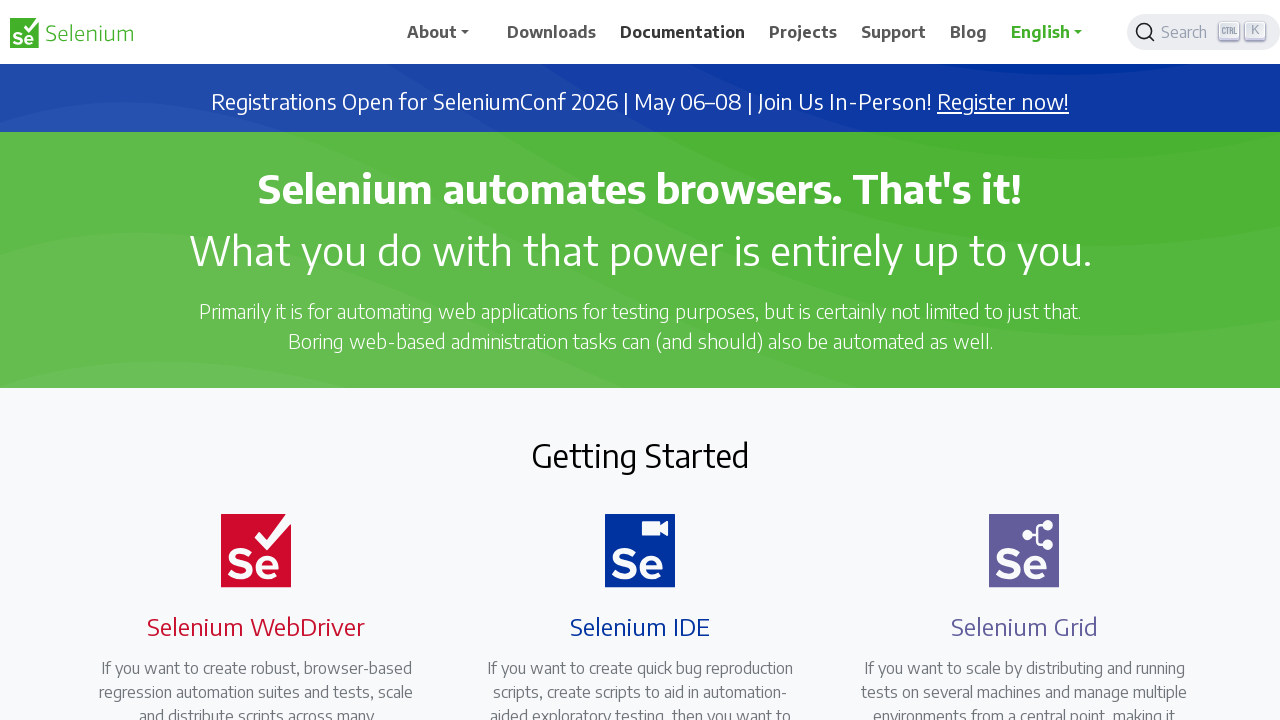

Pressed 't' to open link in new tab
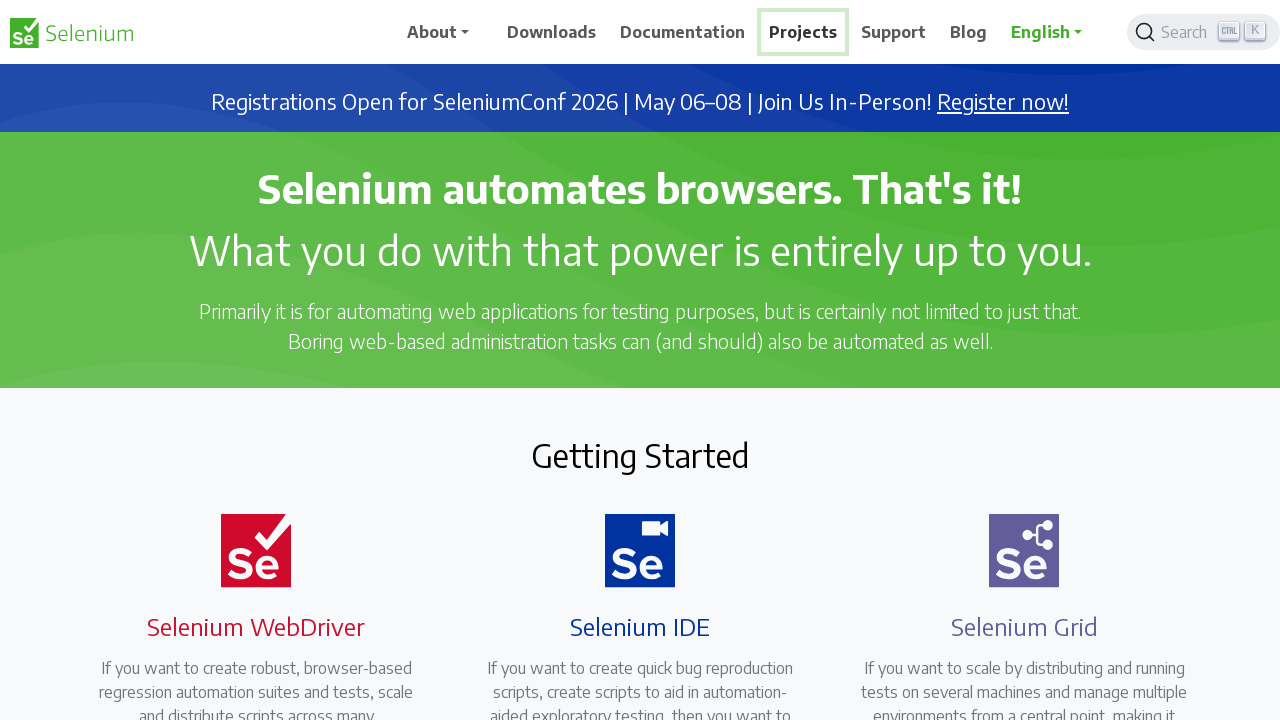

Waited 2 seconds for new tab to load
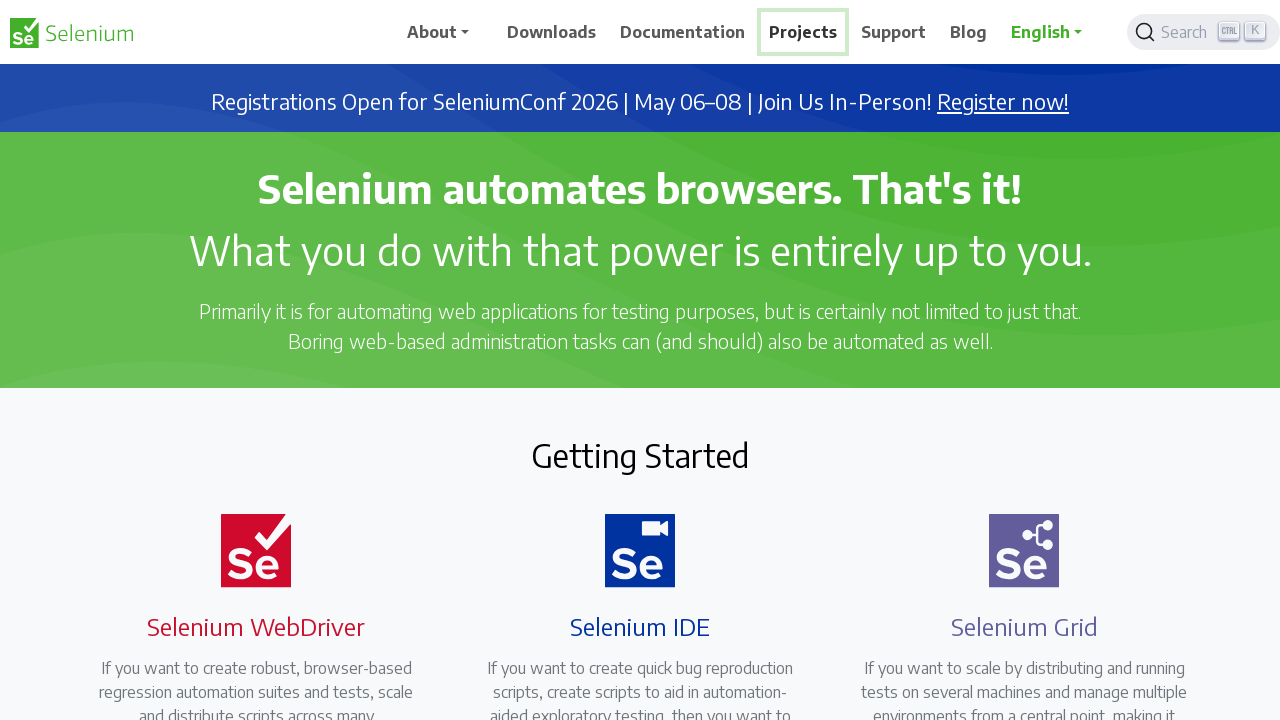

Right-clicked on navigation link to open context menu at (894, 32) on xpath=//span[.='Support']
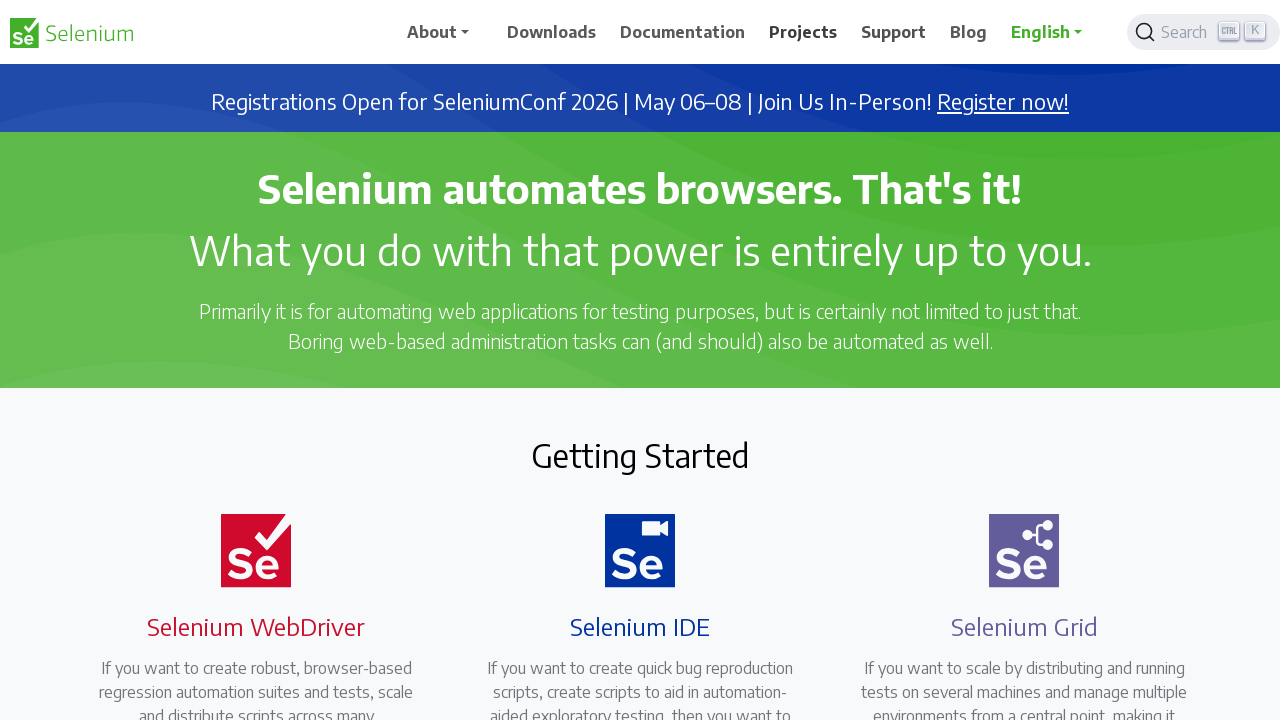

Pressed 't' to open link in new tab
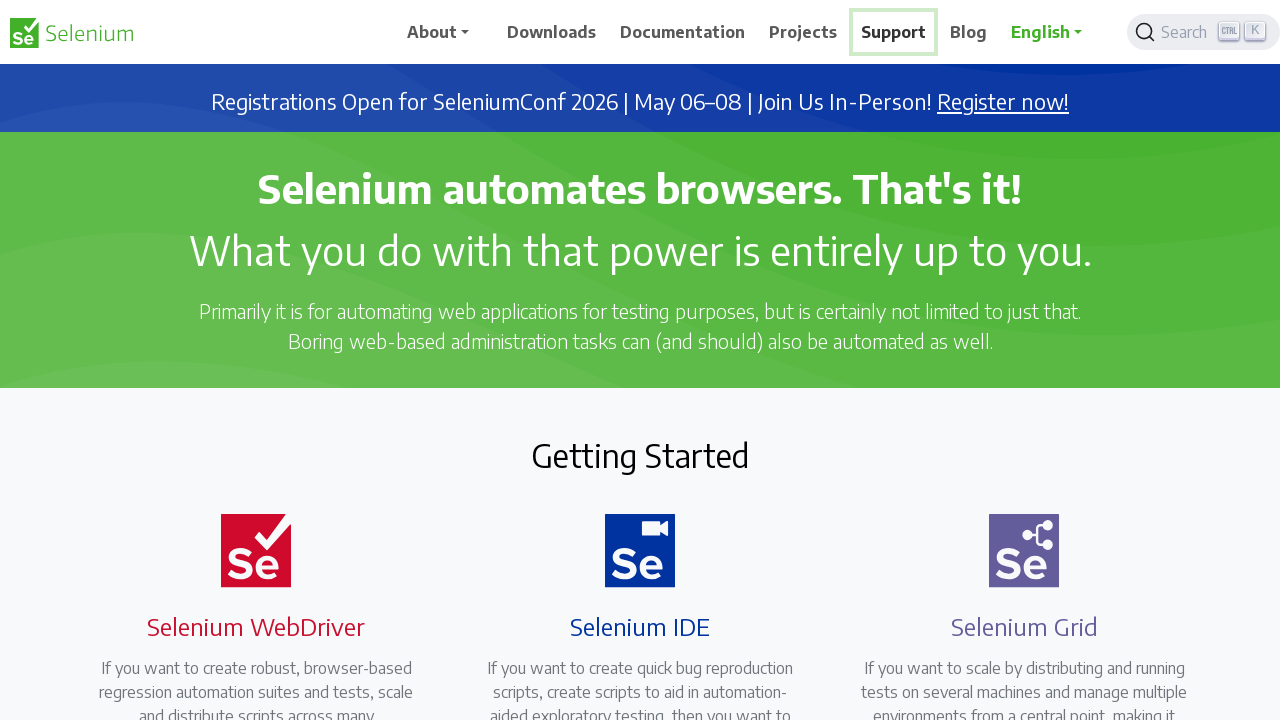

Waited 2 seconds for new tab to load
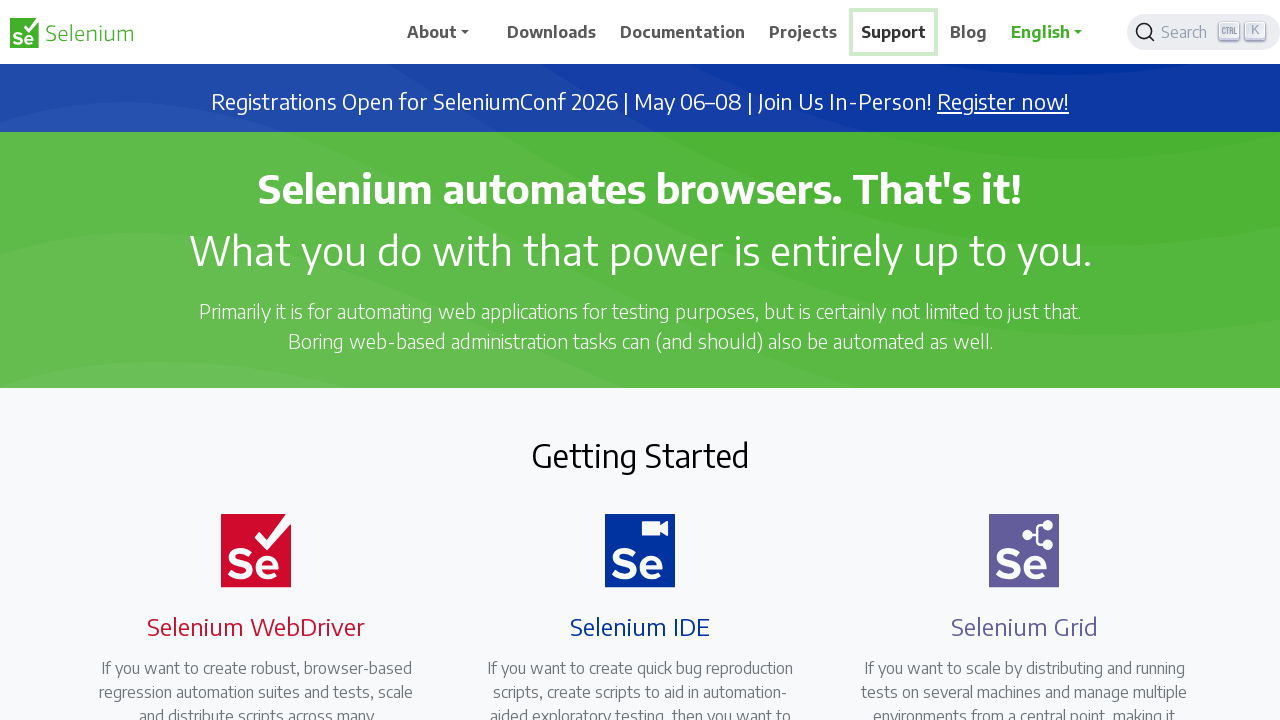

Right-clicked on navigation link to open context menu at (969, 32) on xpath=//span[.='Blog']
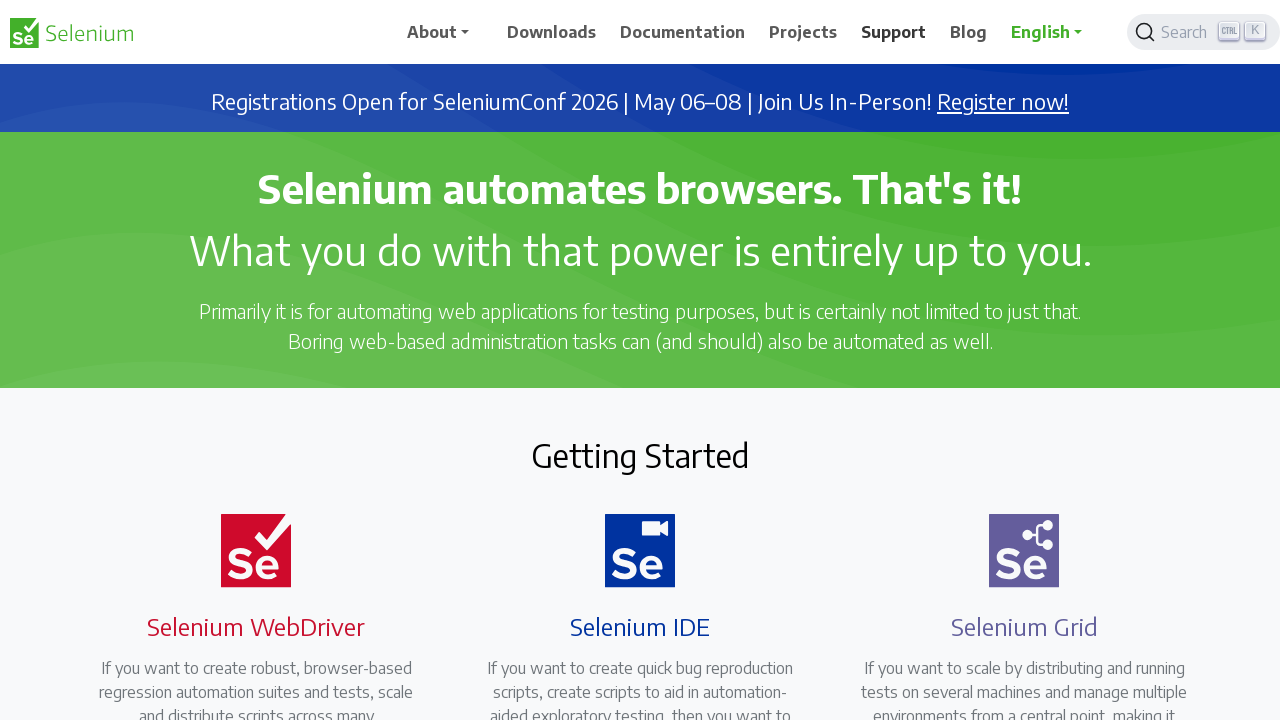

Pressed 't' to open link in new tab
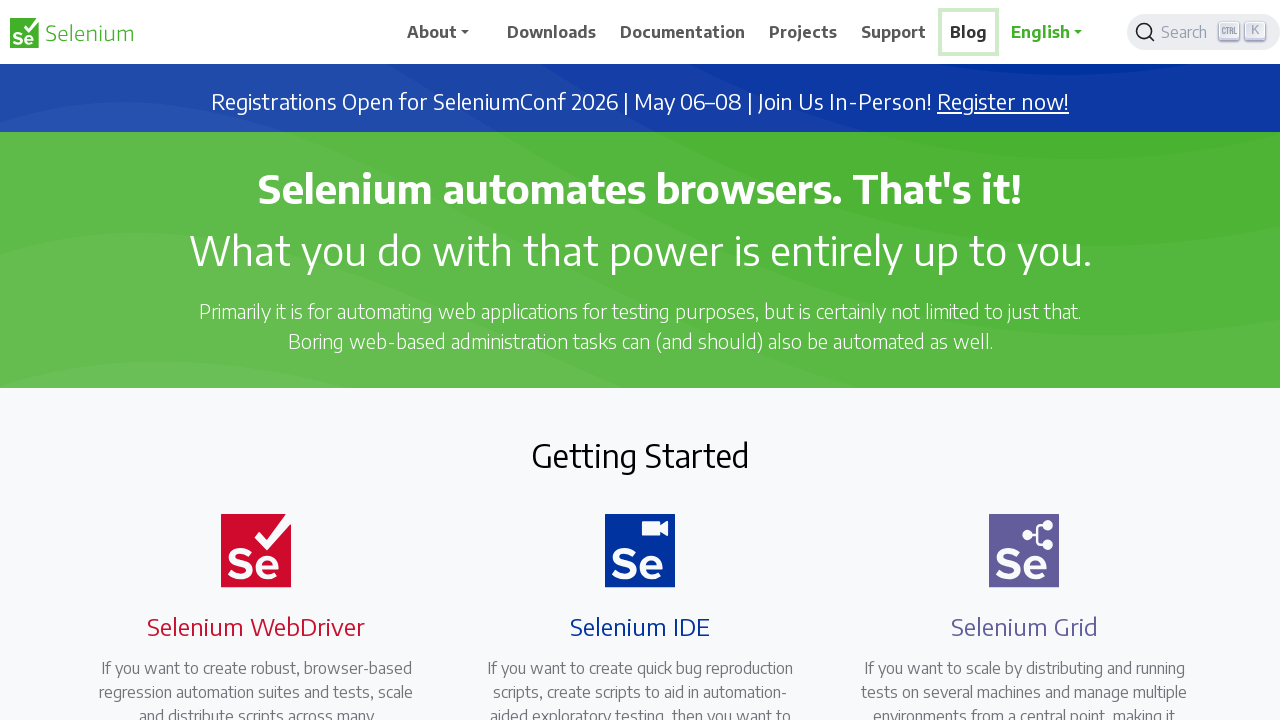

Waited 2 seconds for new tab to load
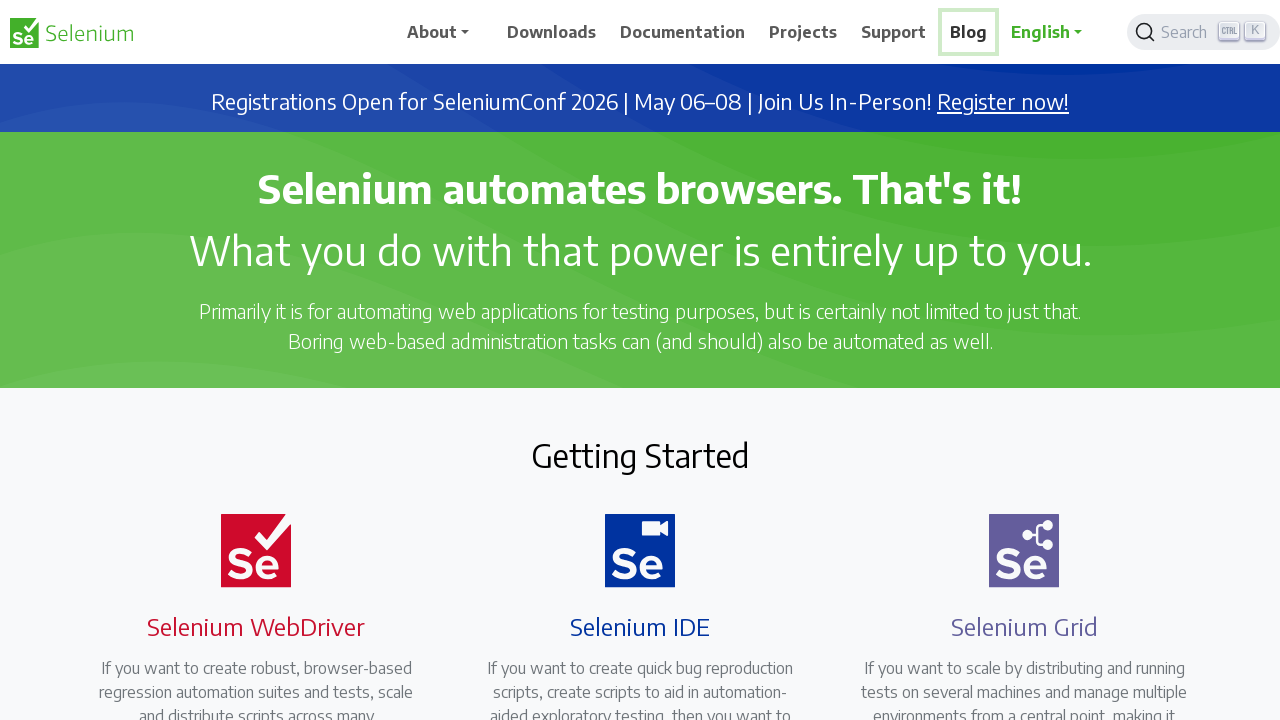

Retrieved all open tabs/pages from context
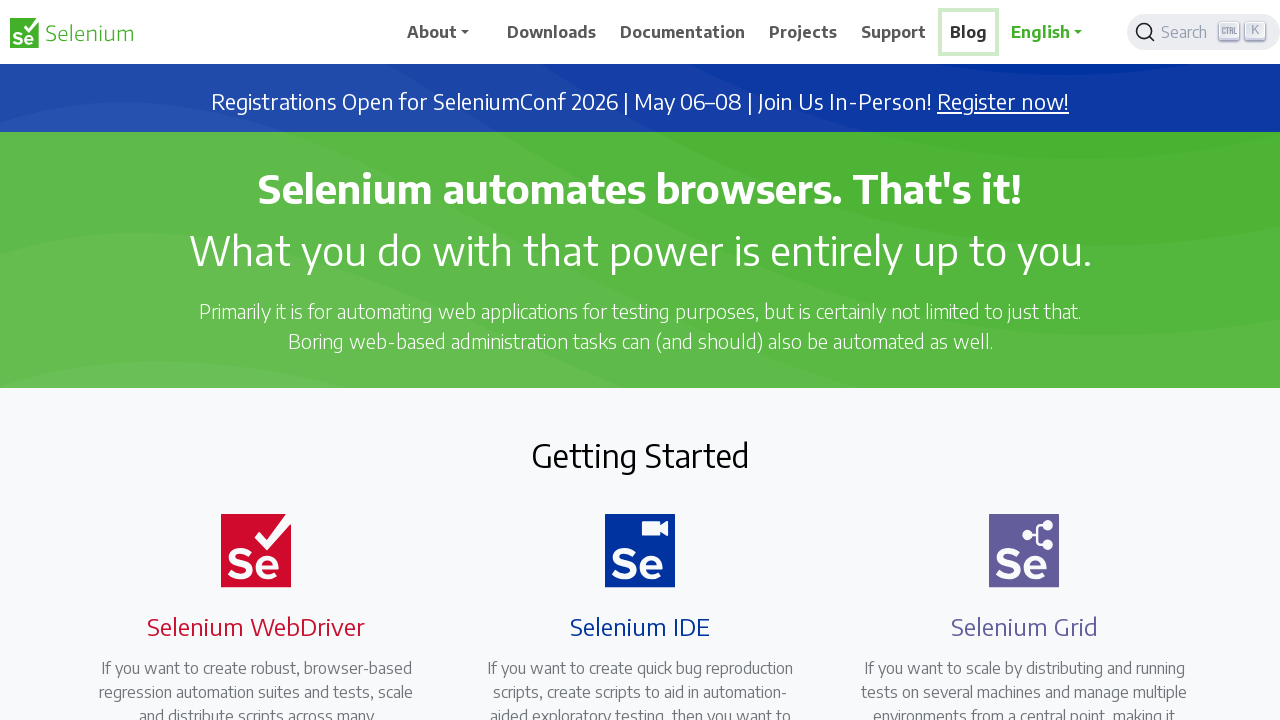

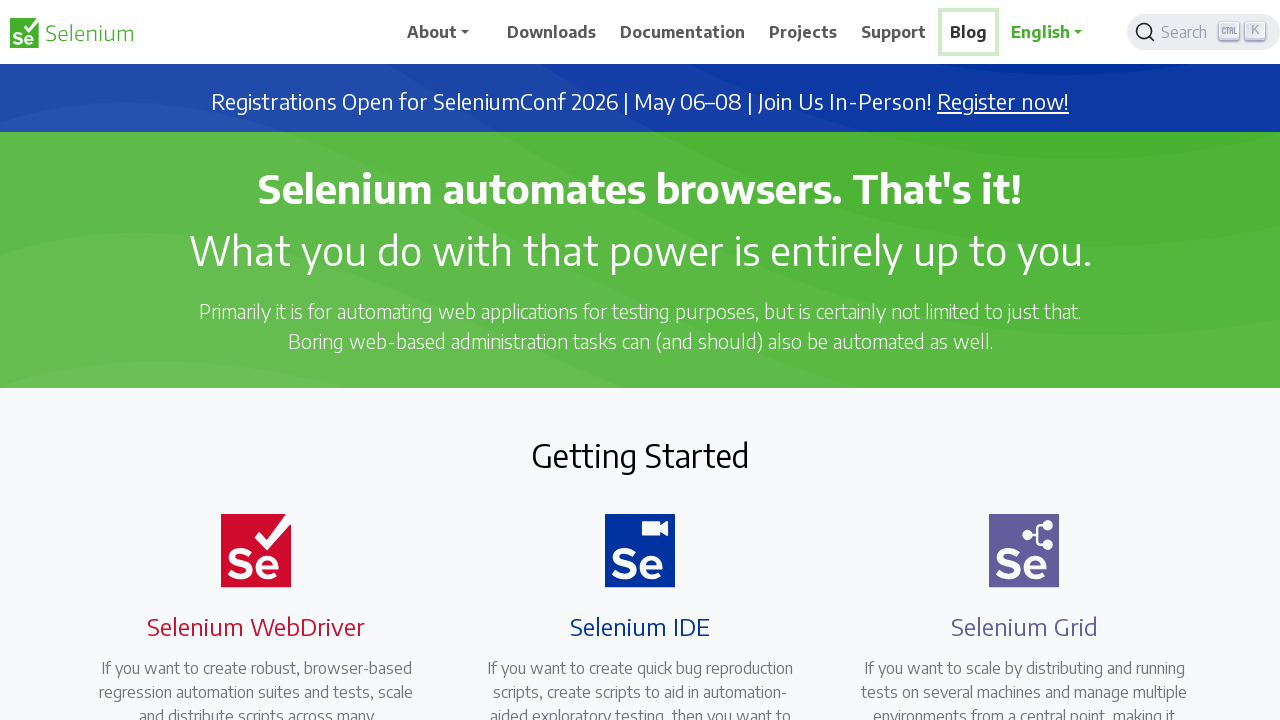